Tests interaction with a form element on the SelectorHub XPath practice page by filling in a pizza input field with a text value

Starting URL: https://selectorshub.com/xpath-practice-page/

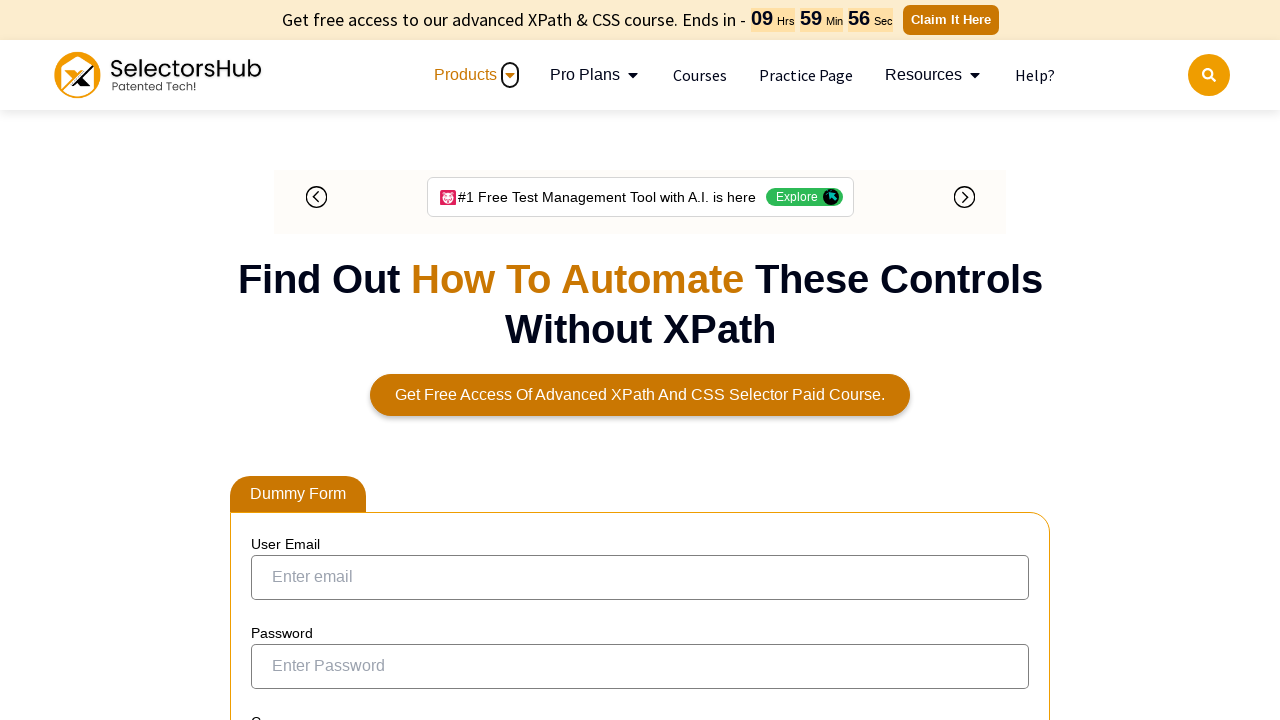

Filled pizza input field with 'farmhouse' on input#pizza
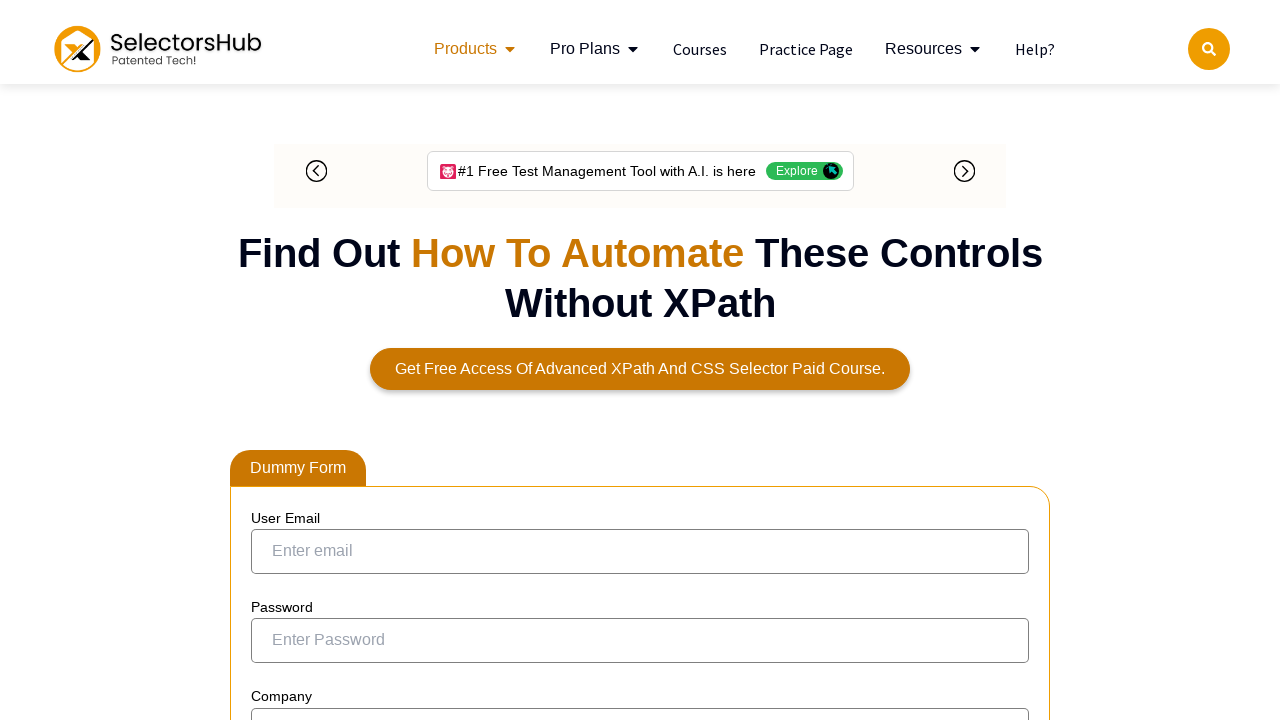

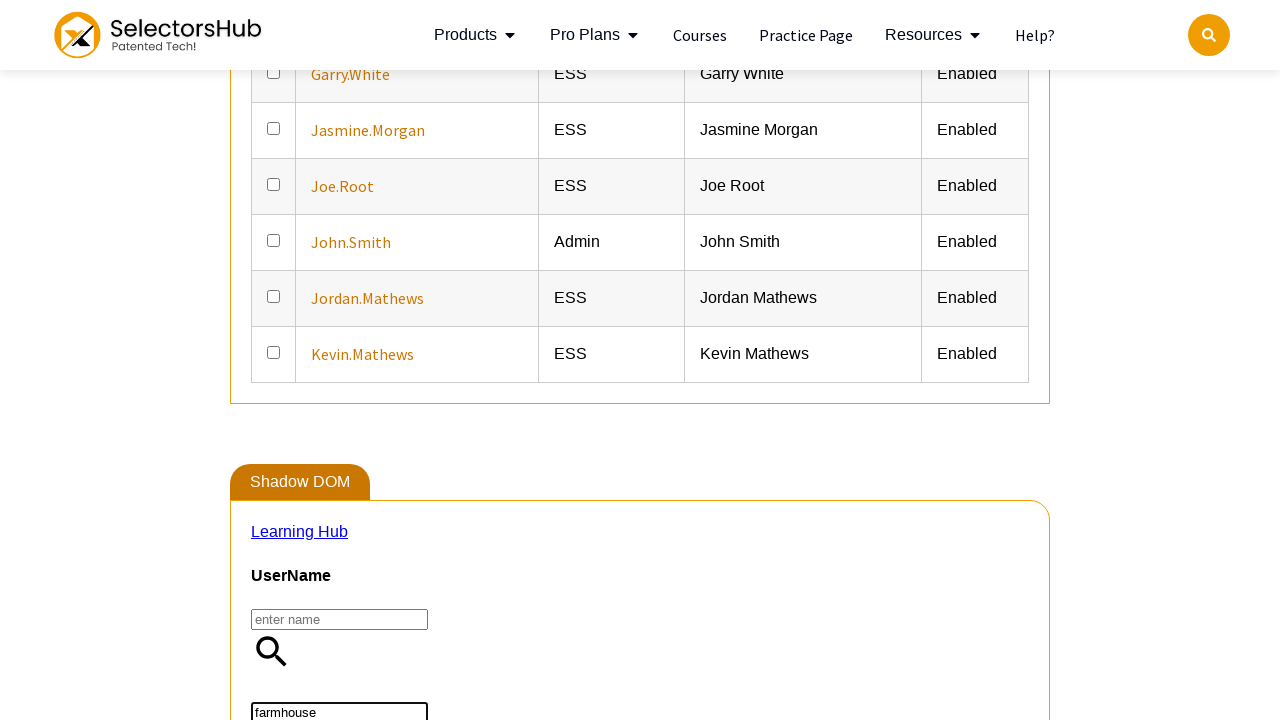